Tests the FAQ section by clicking on the charger question and verifying the answer about scooter battery life

Starting URL: https://qa-scooter.praktikum-services.ru/

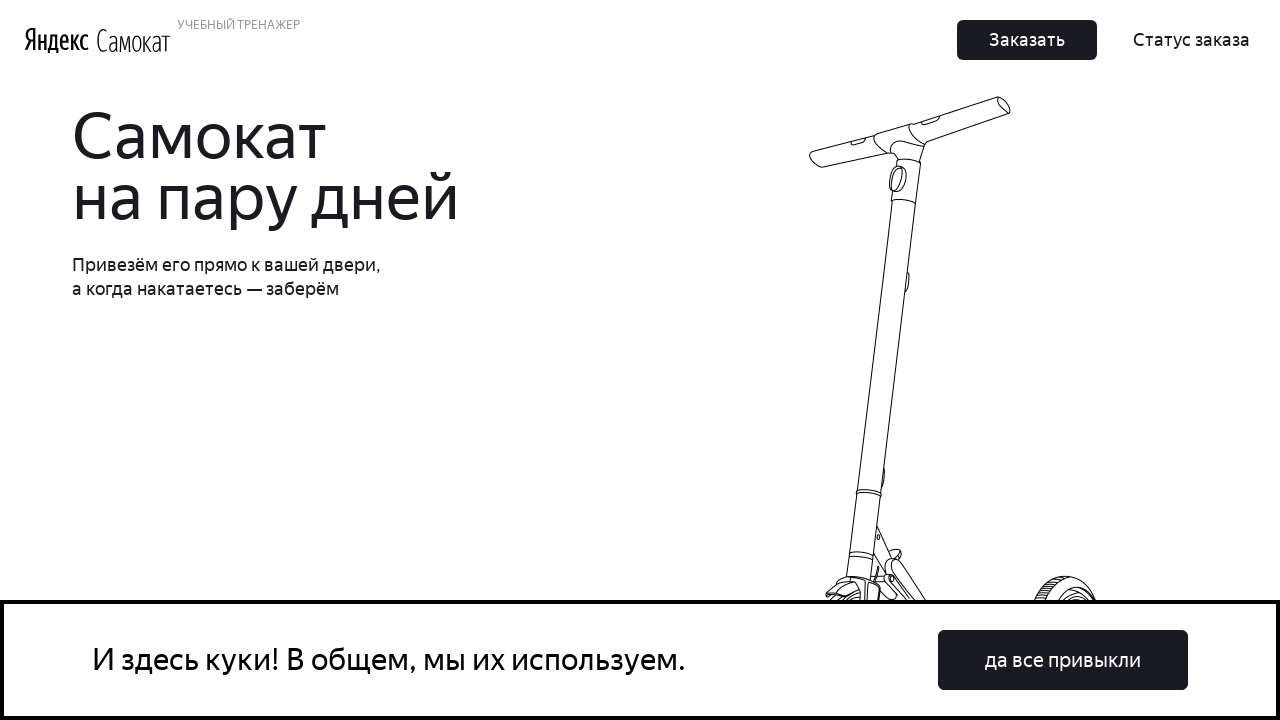

FAQ accordion section loaded
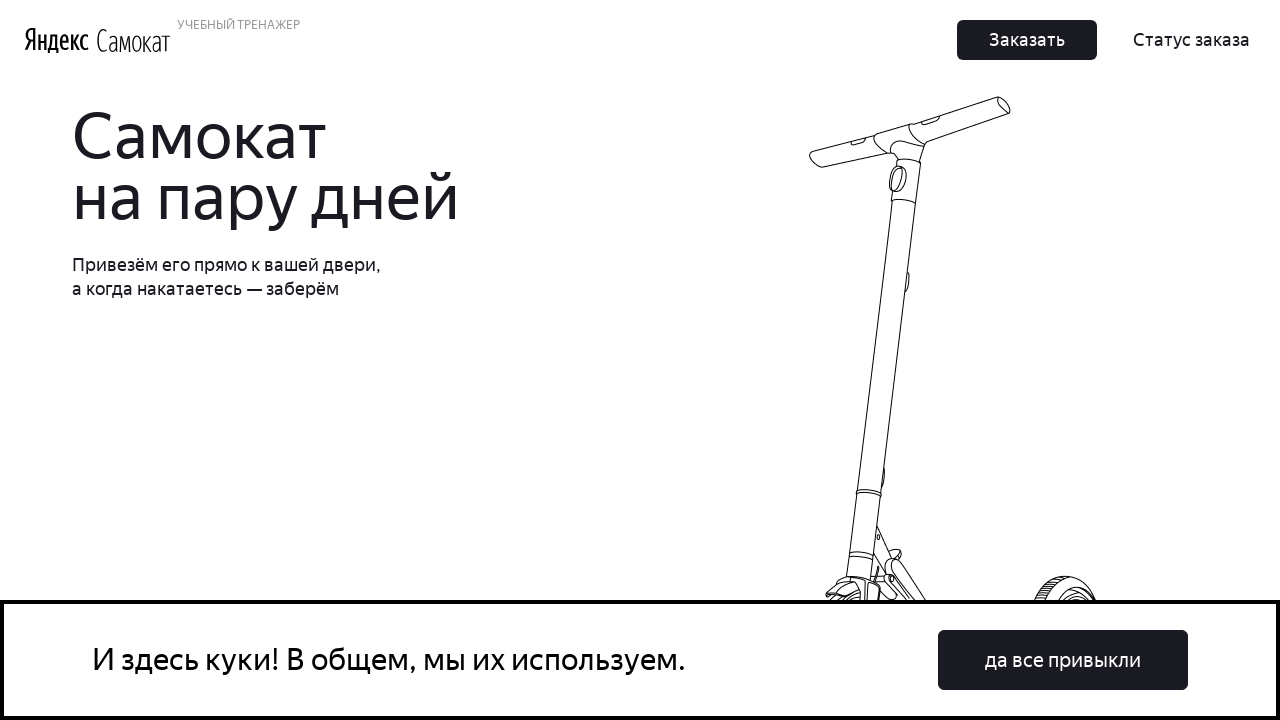

Clicked on charger question in FAQ at (967, 381) on text=Вы привозите зарядку вместе с самокатом?
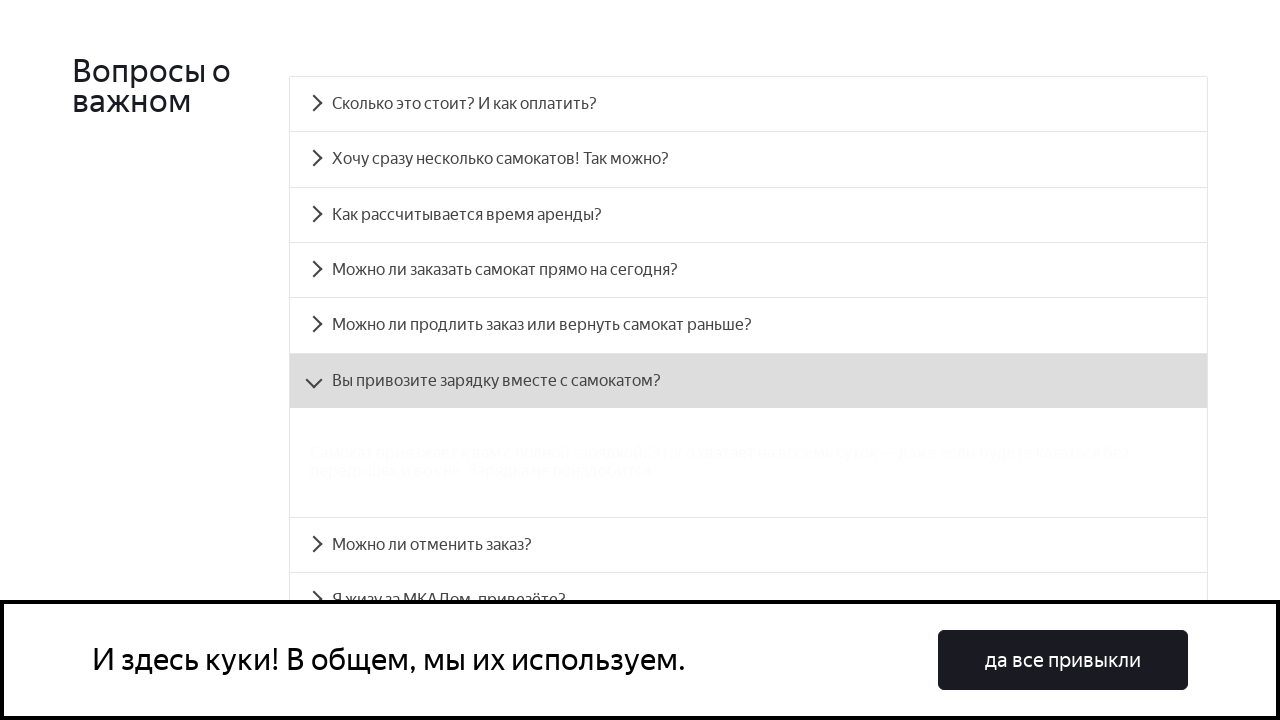

Answer about scooter battery life verified as visible
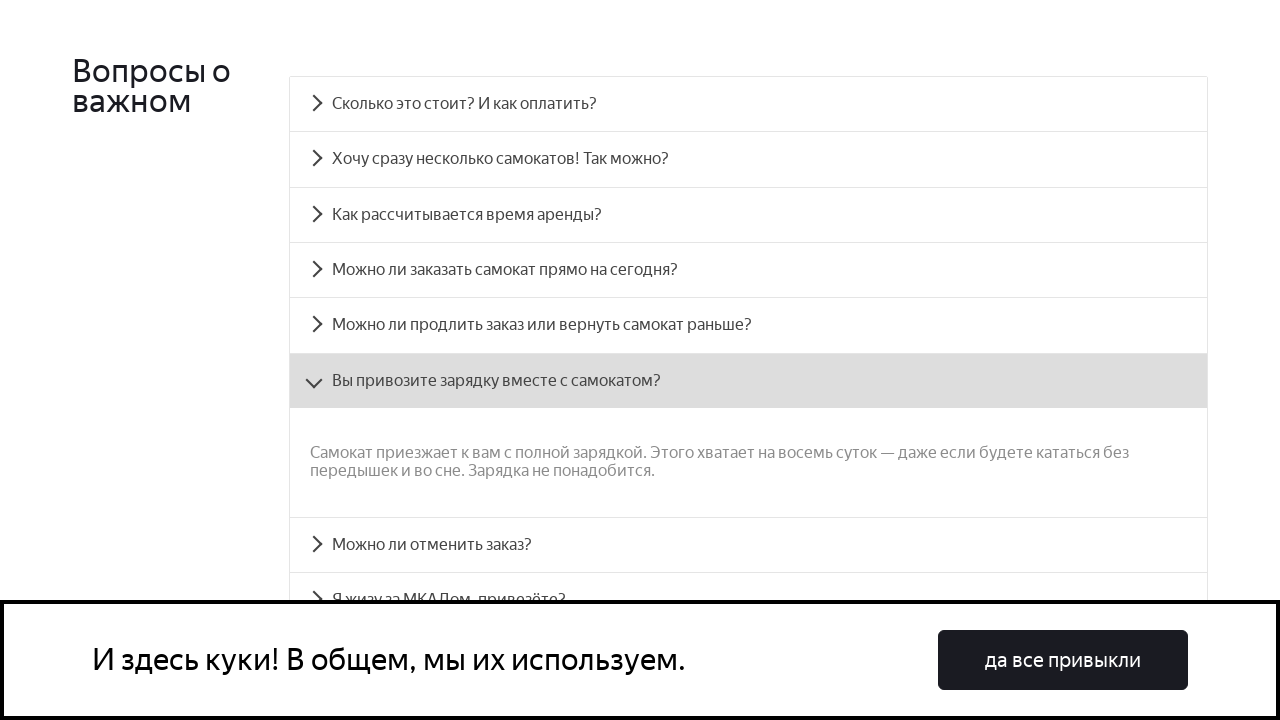

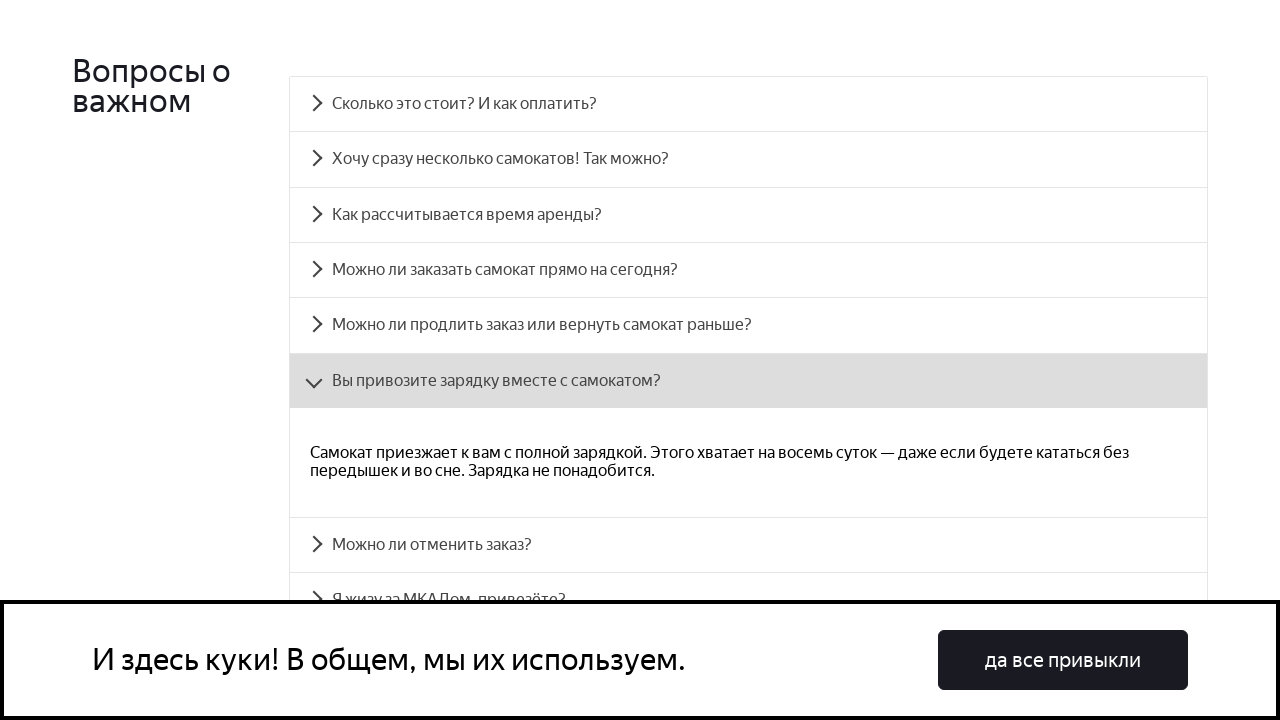